Tests dynamic data loading by clicking a button to fetch new user data and waiting for the user information to appear

Starting URL: http://syntaxprojects.com/dynamic-data-loading-demo.php

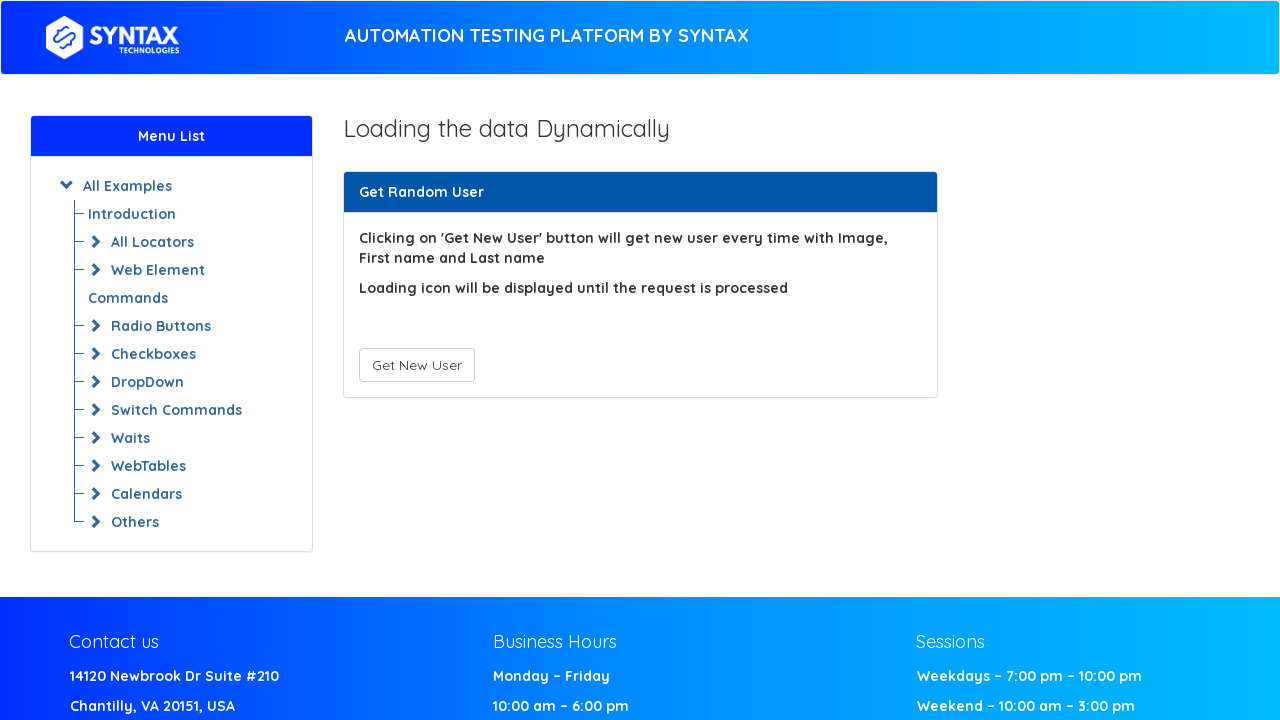

Clicked 'Get New User' button to trigger dynamic data loading at (416, 365) on xpath=//button[@type='button']
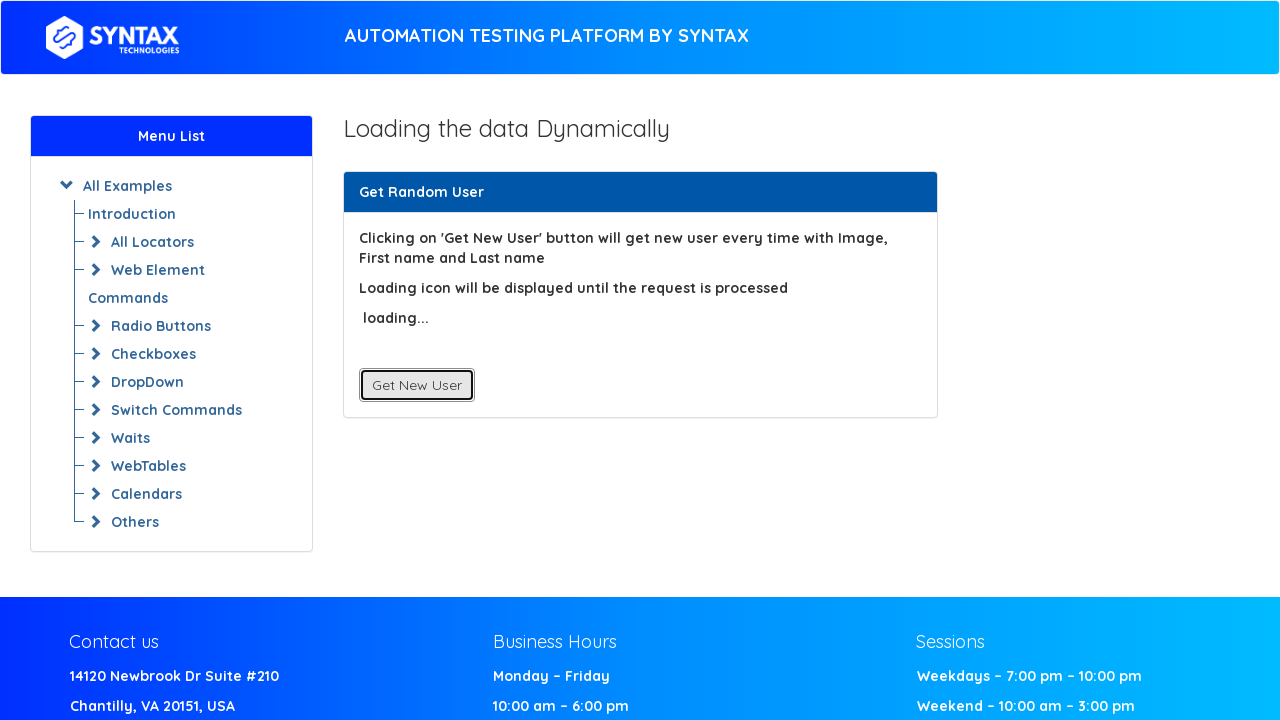

User information with First Name field appeared after dynamic loading
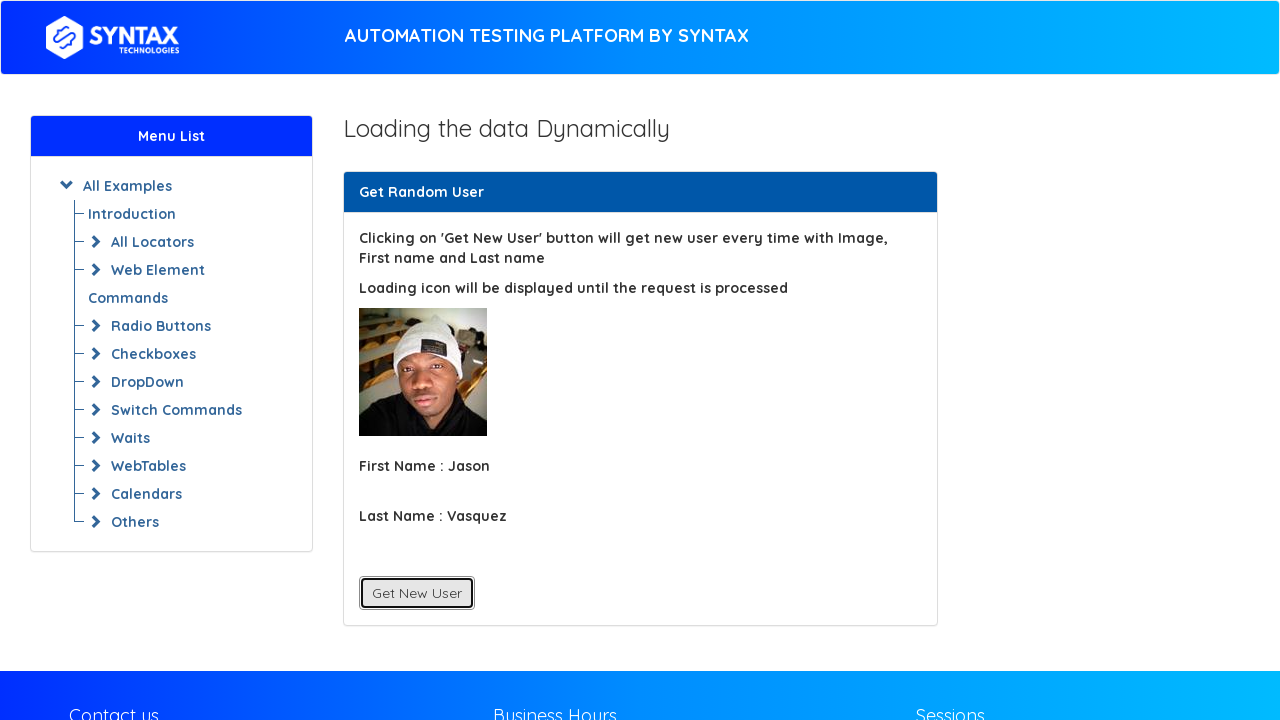

Located First Name element
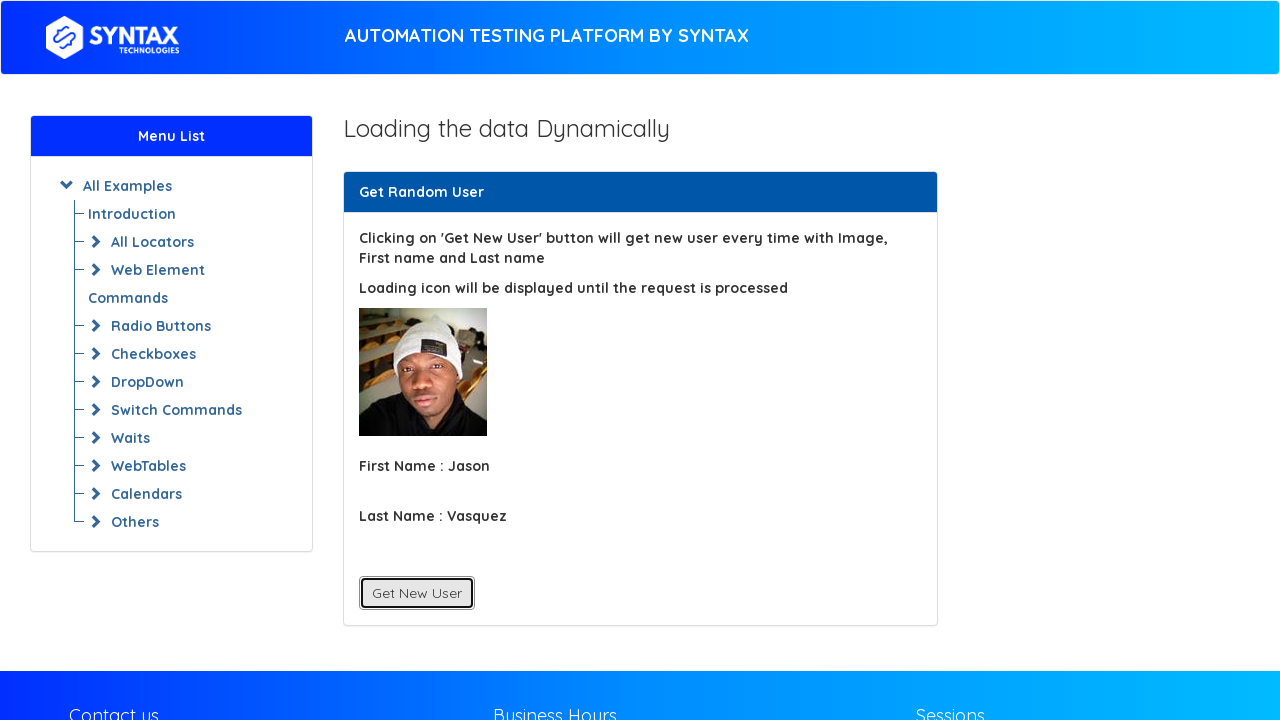

Retrieved and printed First Name text content
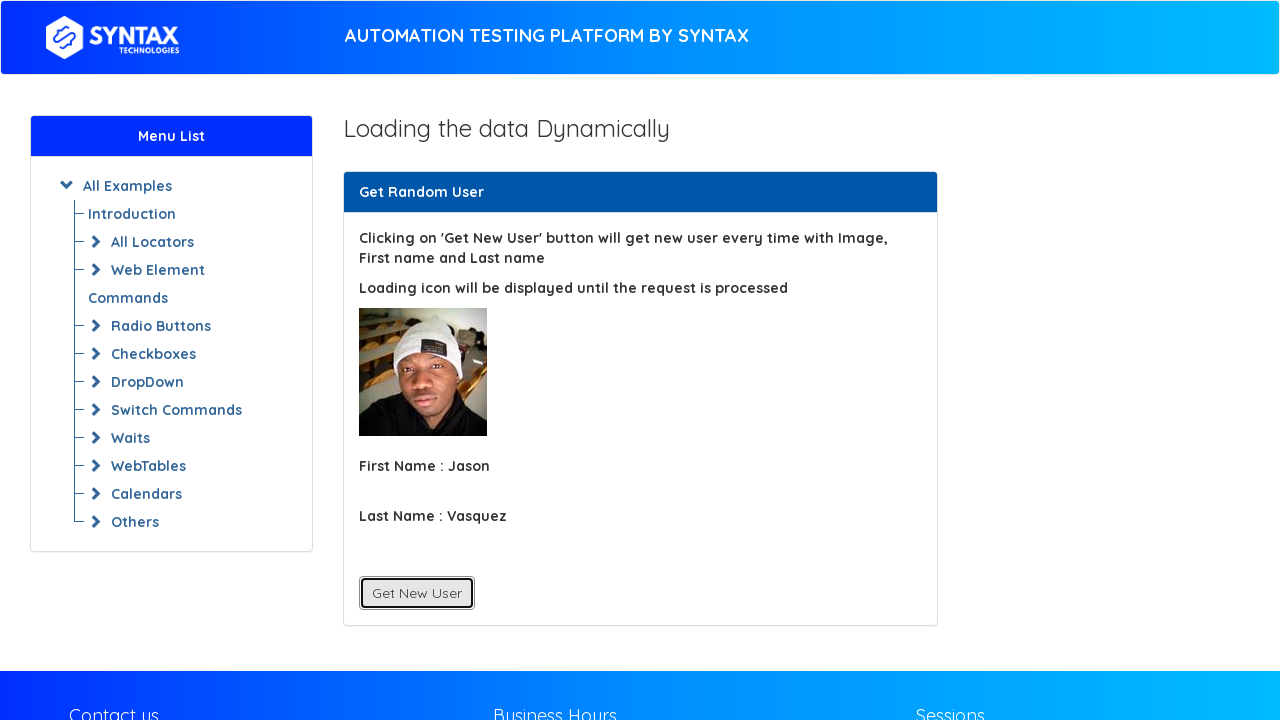

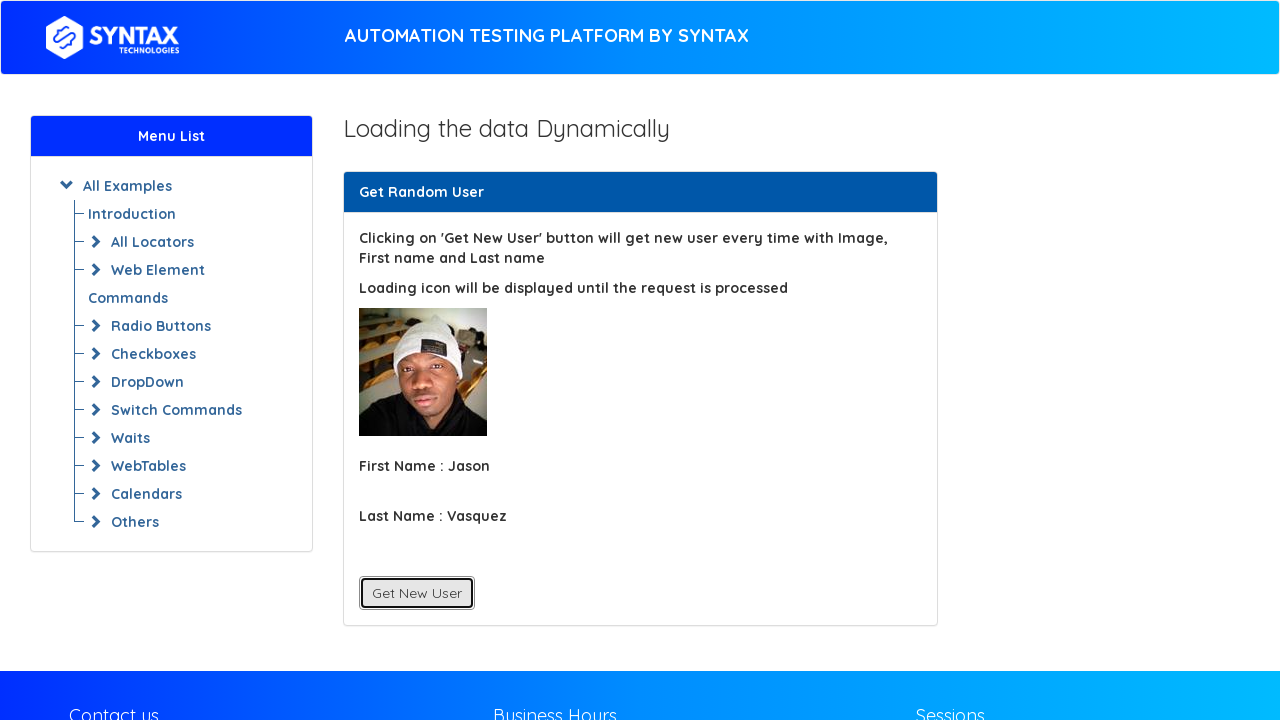